Tests handling of a confirmation alert on DemoQA site by accepting it

Starting URL: https://demoqa.com/alerts

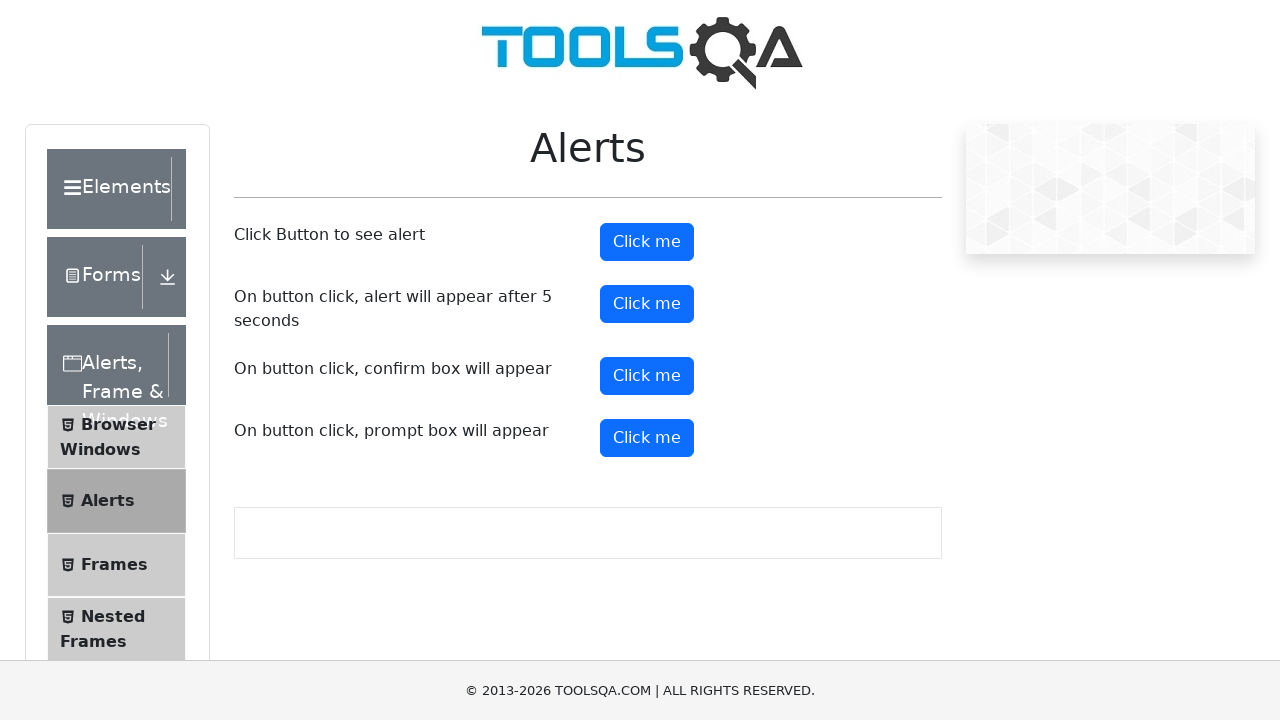

Set up dialog handler to accept confirmation alerts
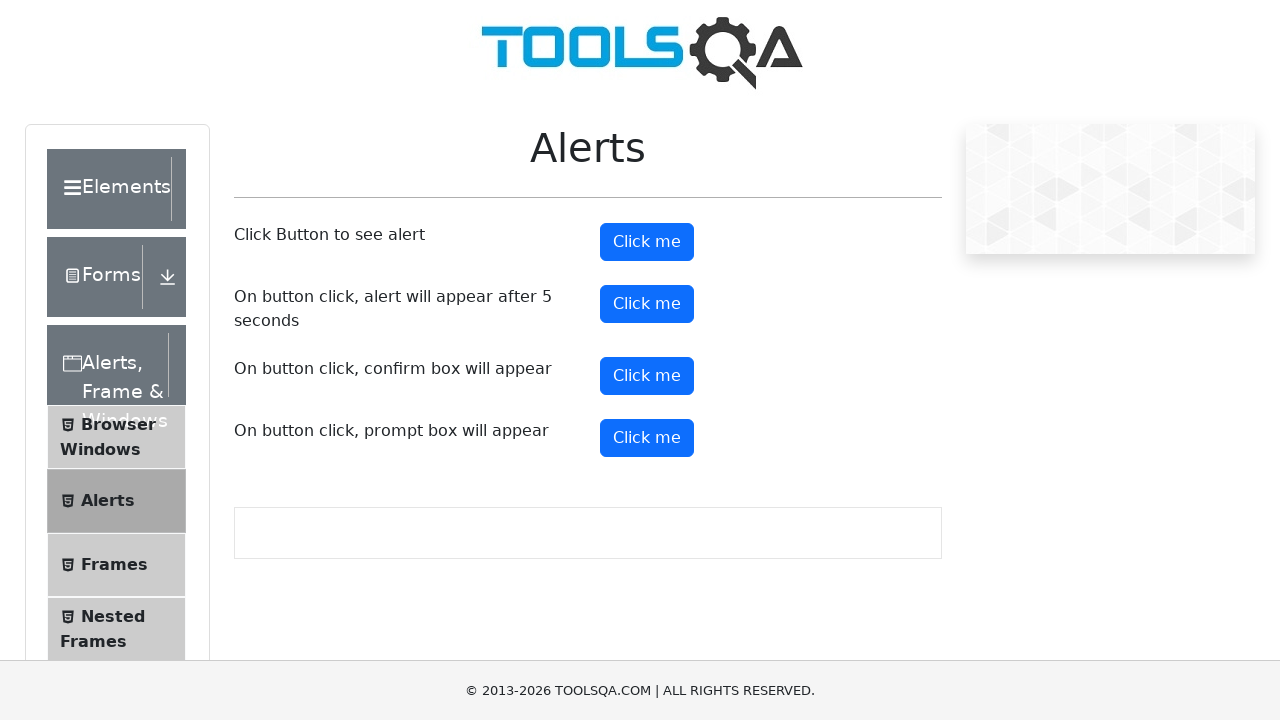

Clicked confirmation button to trigger alert at (647, 376) on #confirmButton
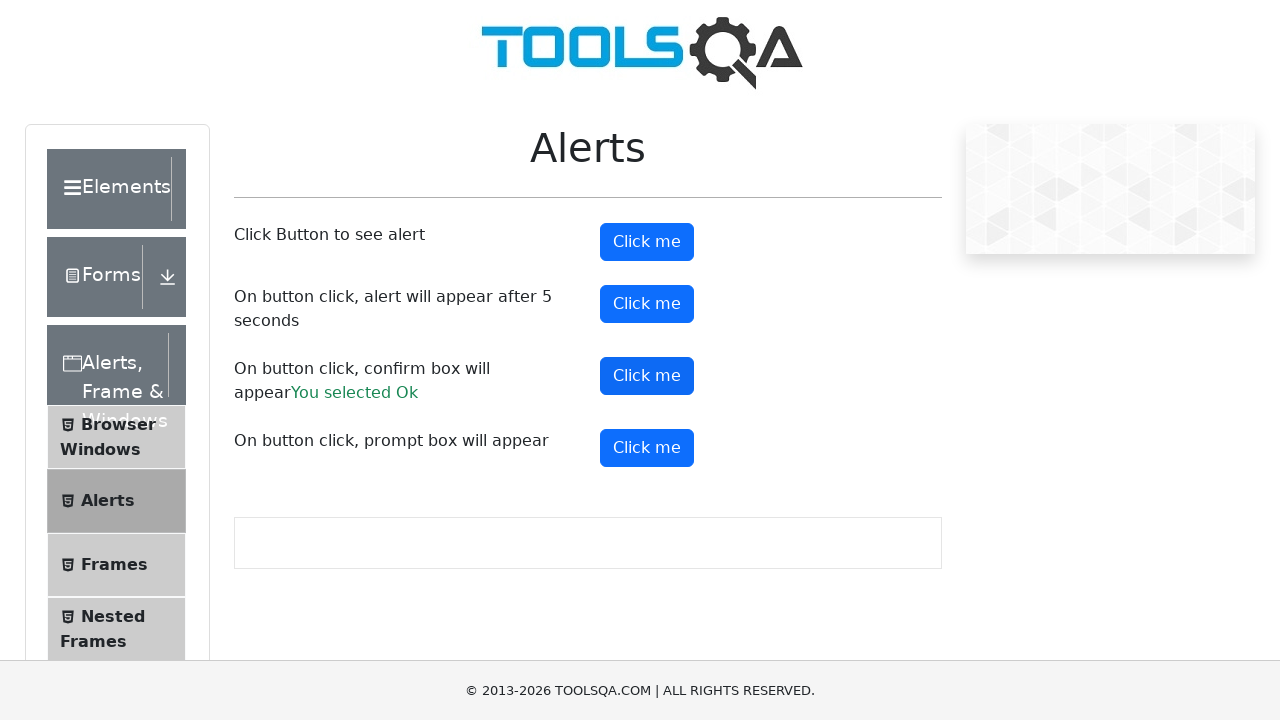

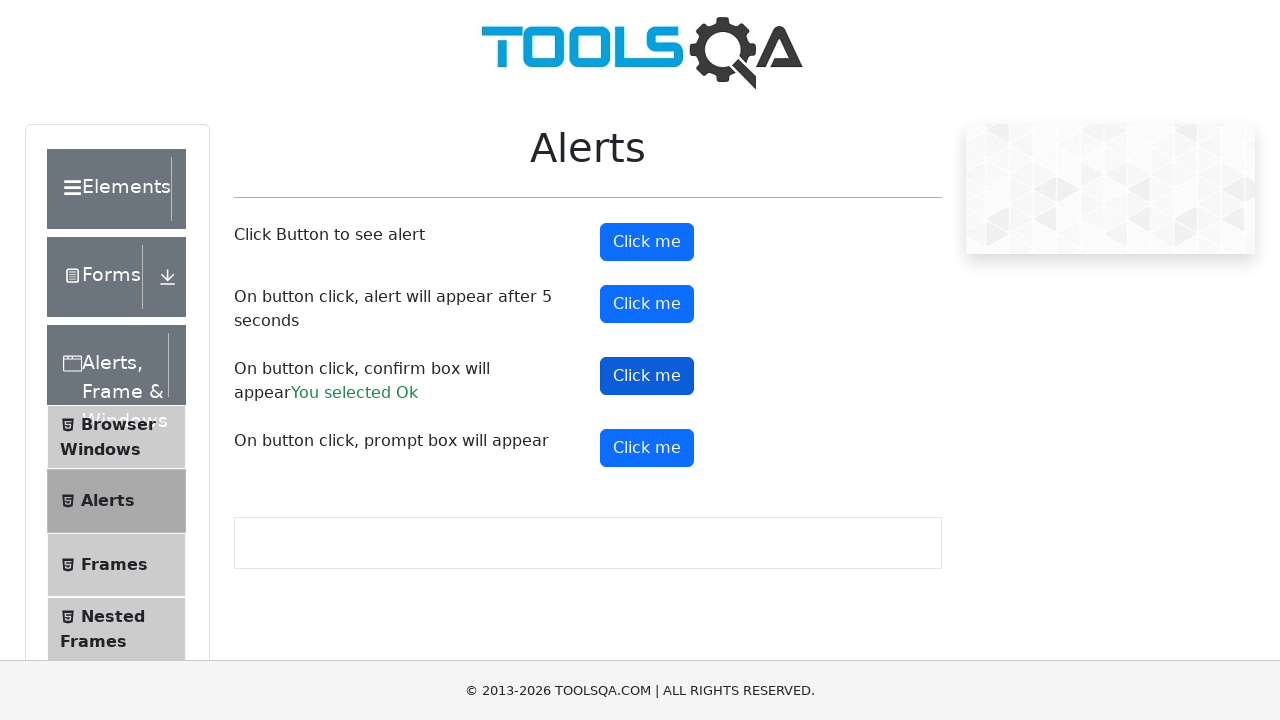